Fills out a registration form with user details including first name, last name, email, and phone number

Starting URL: https://phptravels.org/register.php

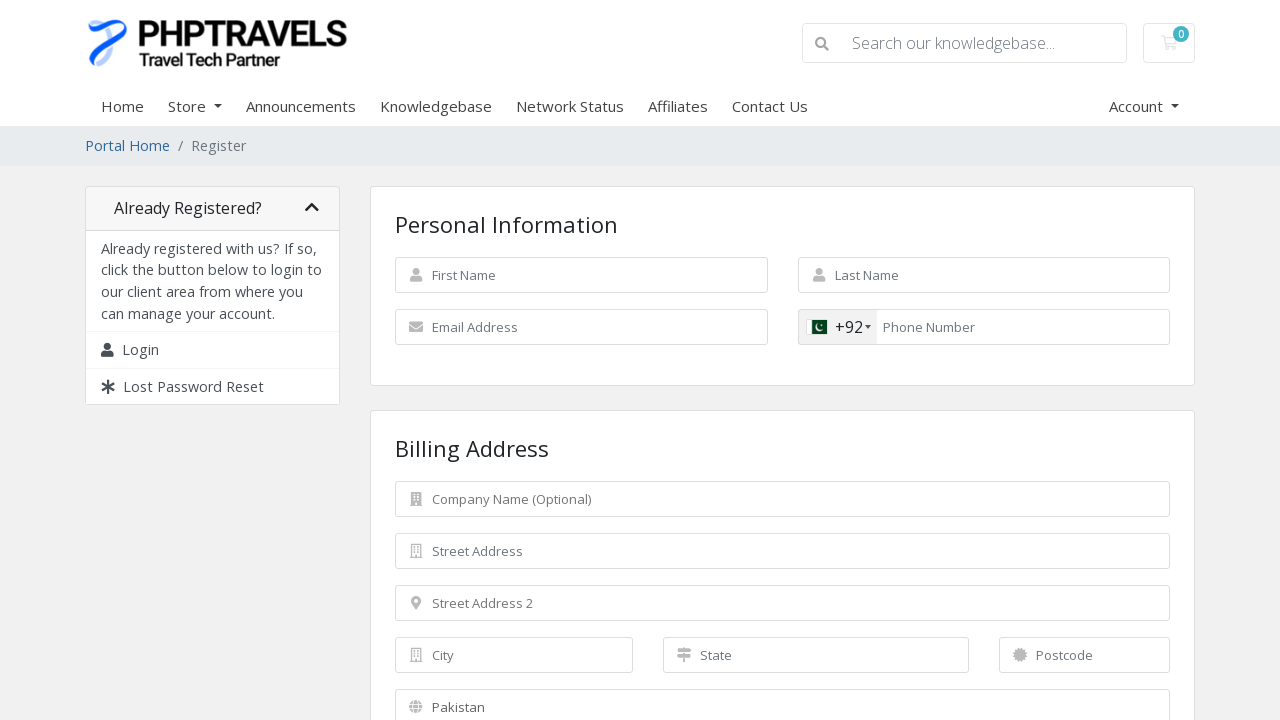

Filled first name field with 'Pradeep' on input[name='firstname']
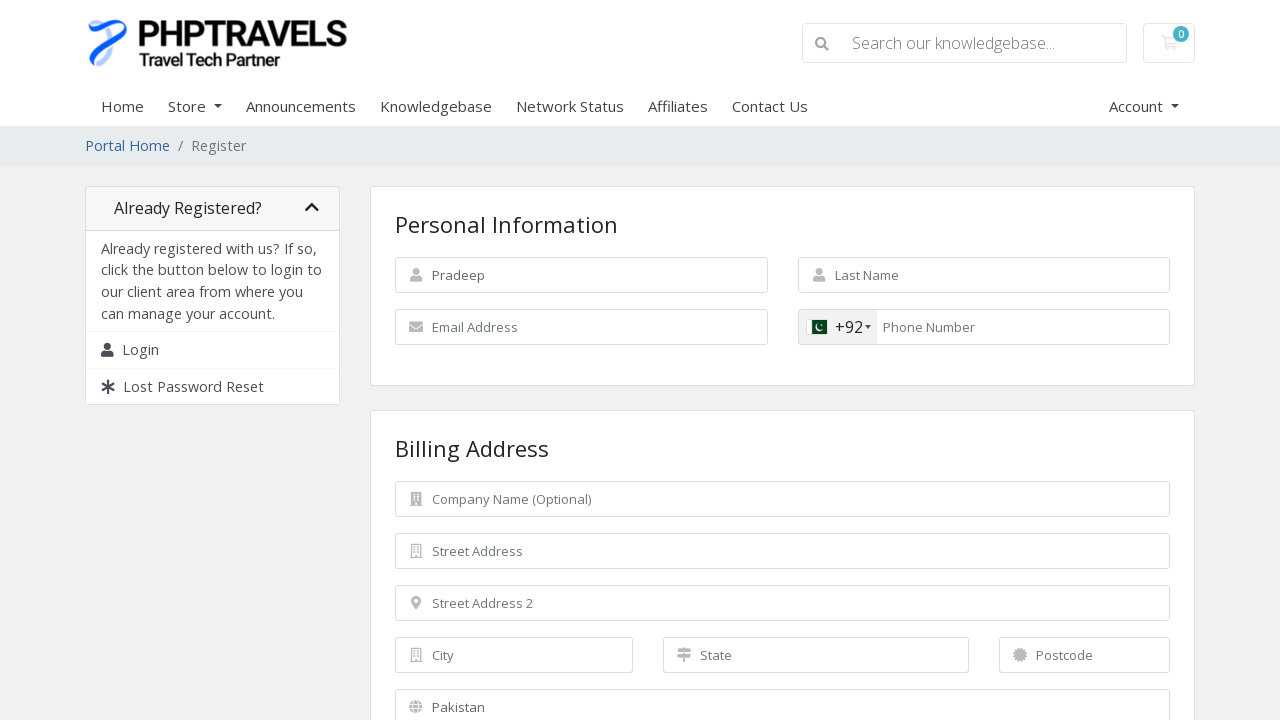

Filled last name field with 'yekollu' on input[name='lastname']
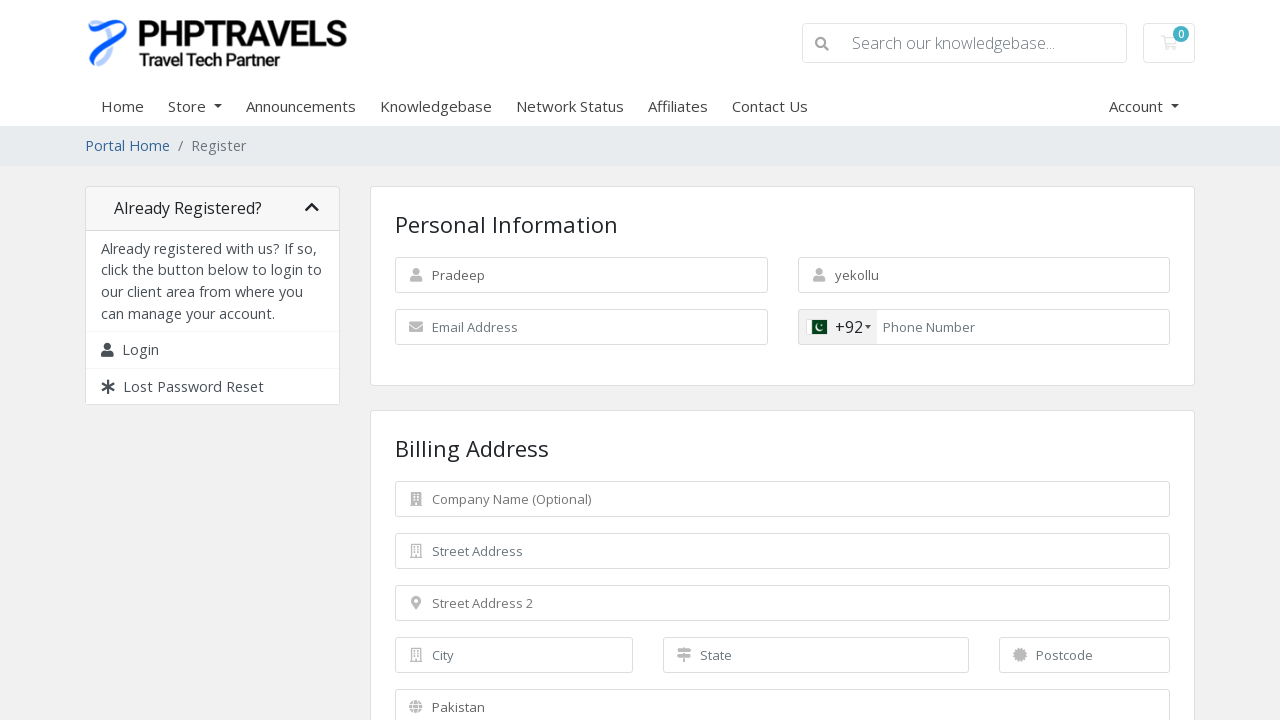

Filled email field with 'abc@gmail.com' on input[name='email']
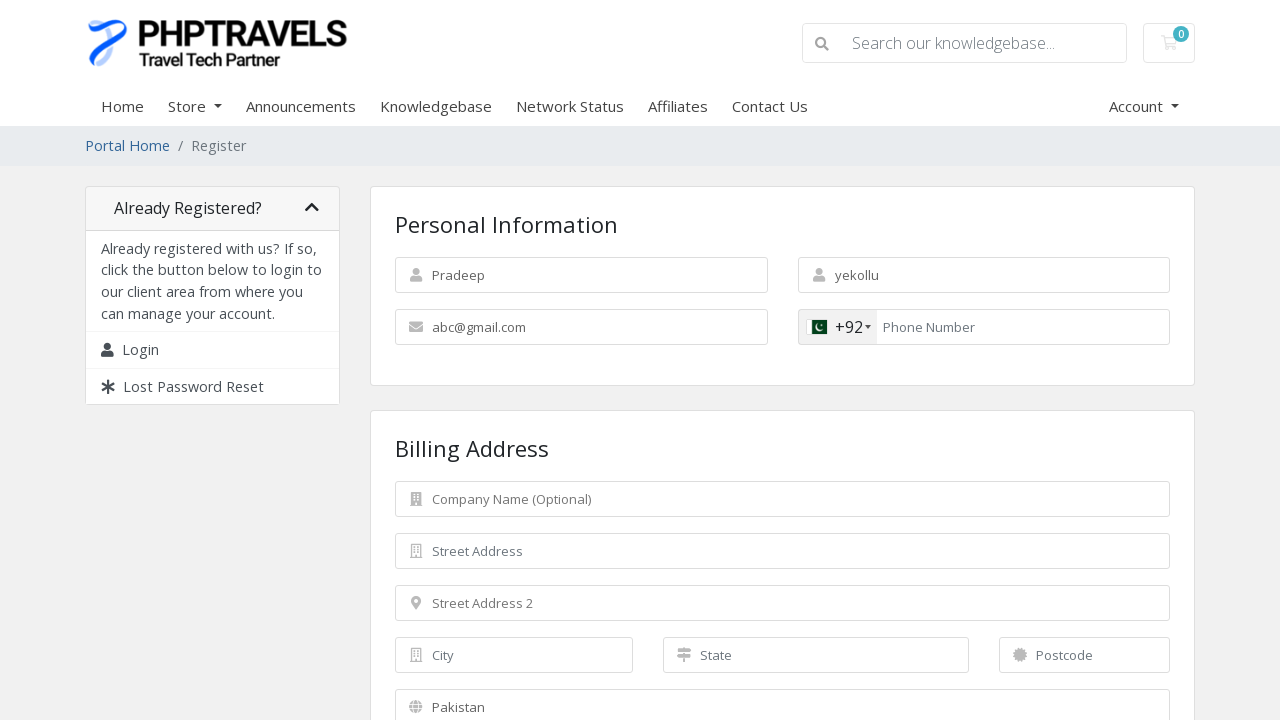

Filled phone number field with '1234567890' on input[name='phonenumber']
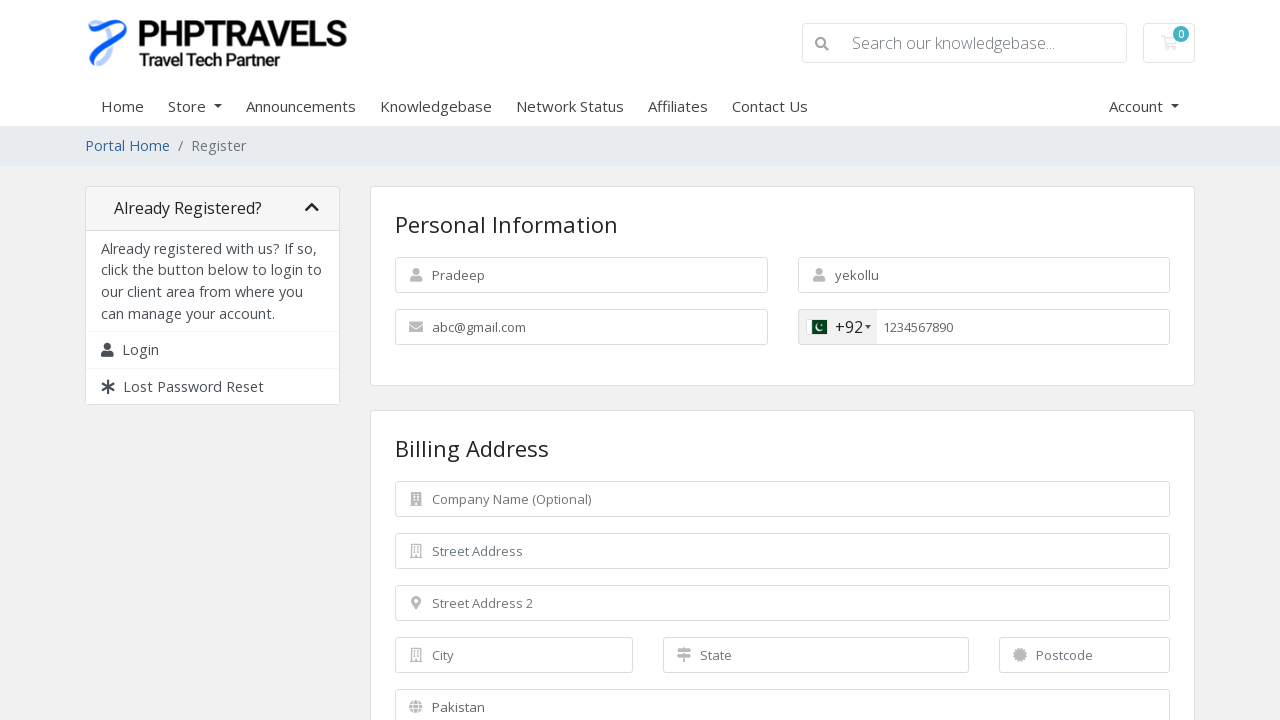

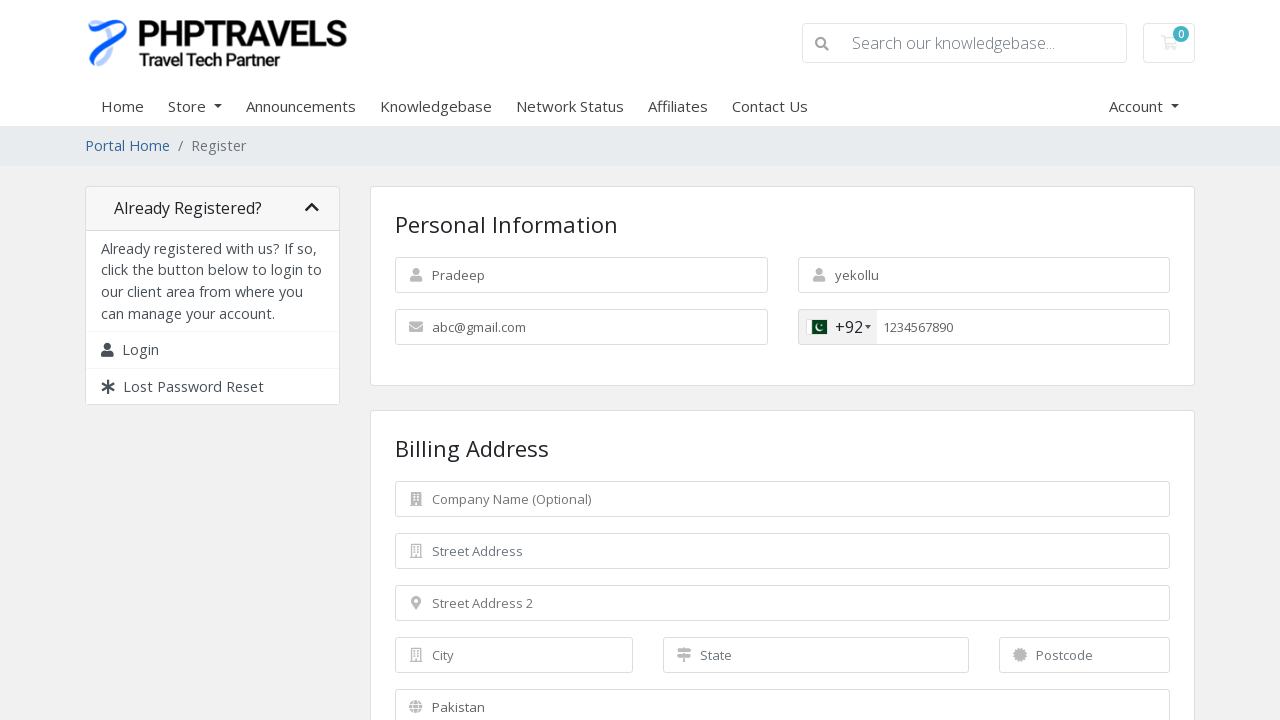